Tests a registration form by filling in first name, last name, email, password, confirm password fields and clicking the register button

Starting URL: https://www.hyrtutorials.com/p/add-padding-to-containers.html

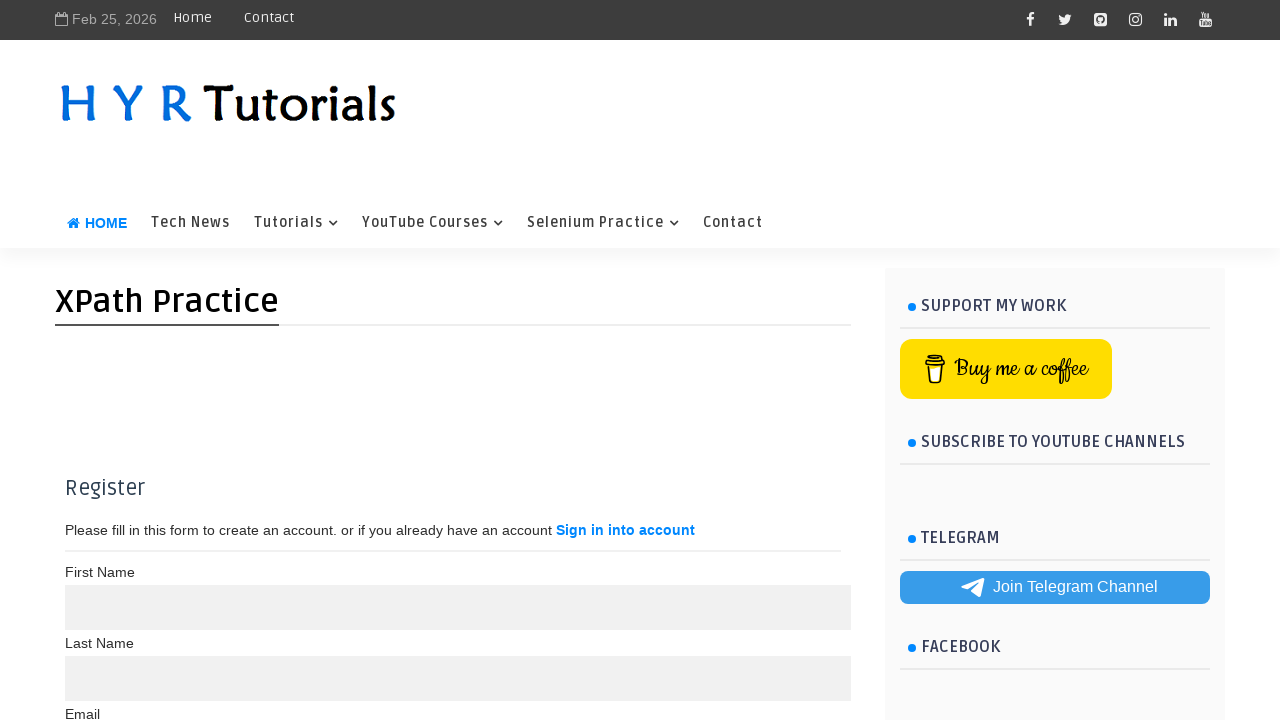

Filled First Name field with 'Ranjit' on //label[normalize-space(text())='First Name']/following-sibling::input[1]
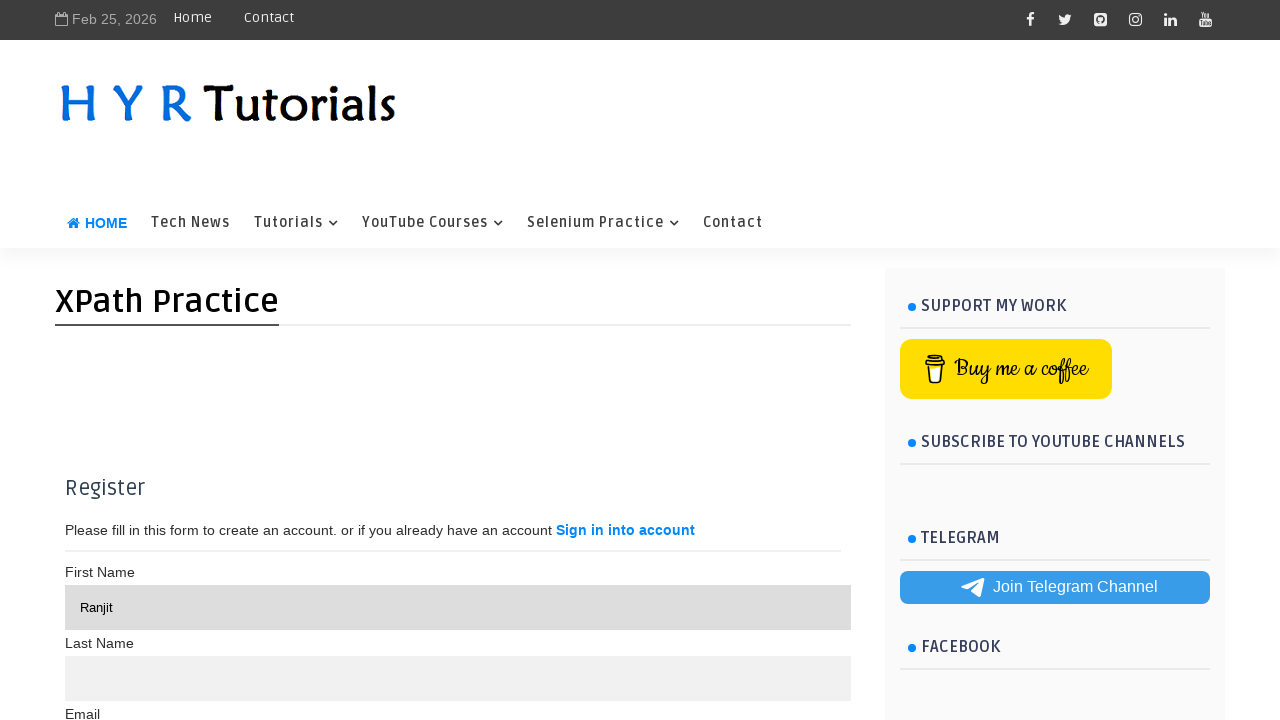

Filled Last Name field with 'Singh' on //label[text()='Email']/preceding-sibling::input[1]
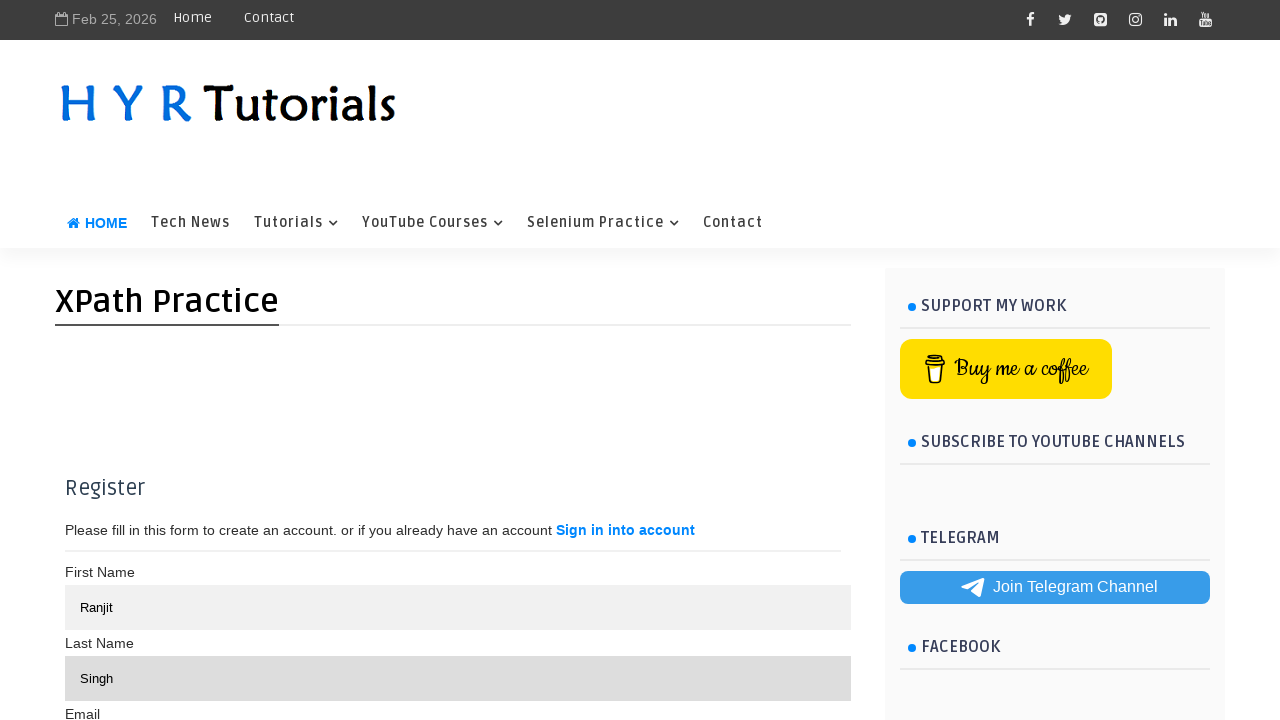

Filled Email field with 'testuser@example.com' on //label[text()='Email']/following-sibling::input[@type='text']
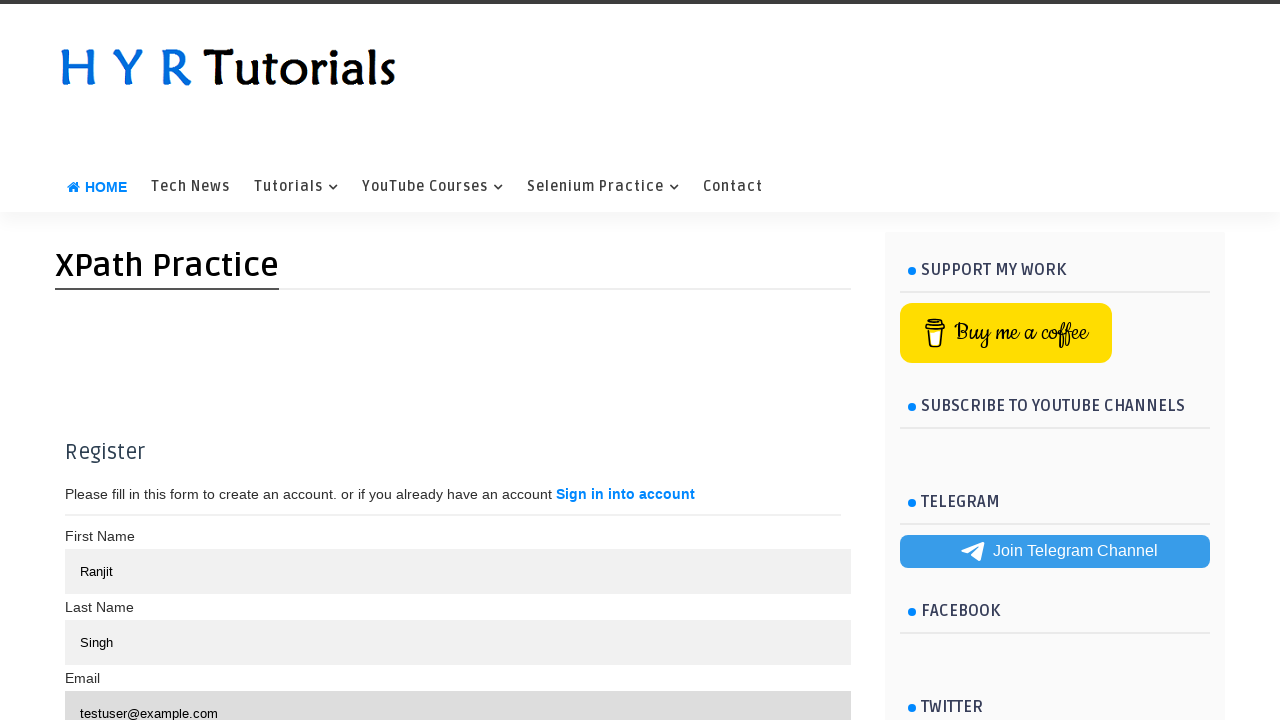

Filled Password field with 'Test123' on (//div[@class='container']/descendant::input[@type='password'])[1]
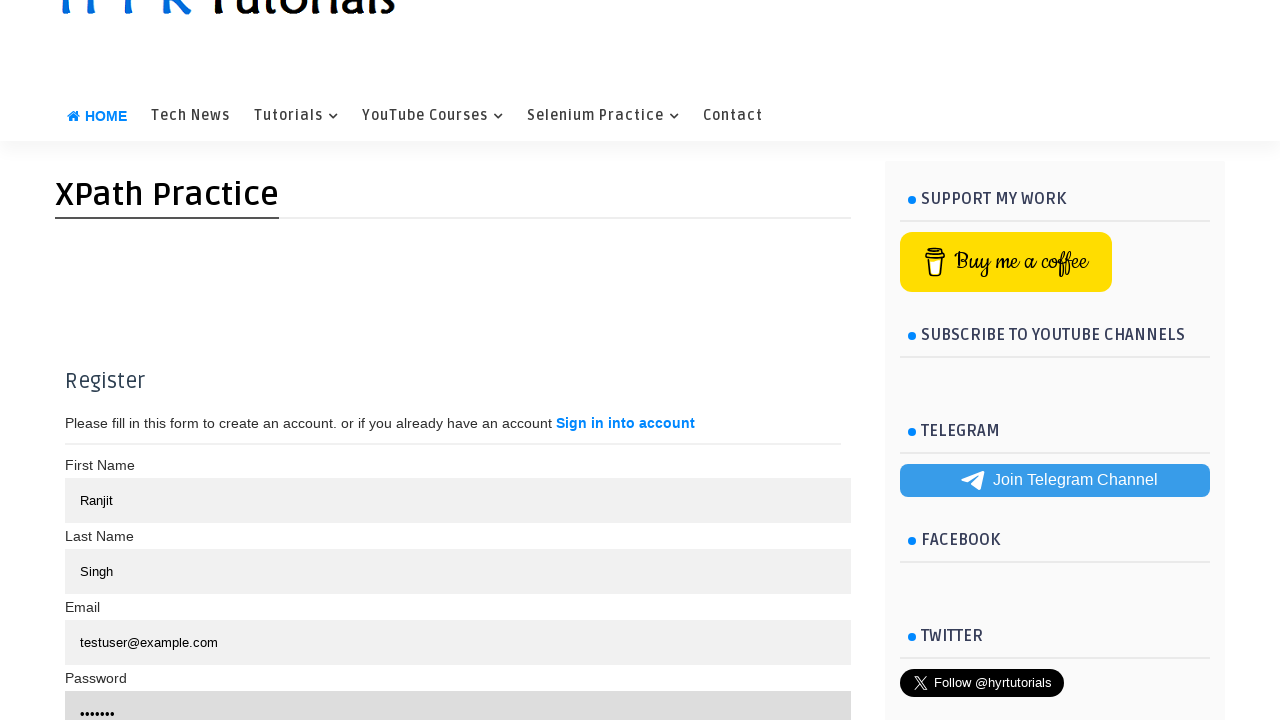

Filled Confirm Password field with 'Test123' on (//div[@class='container']/descendant::input[@type='password'])[2]
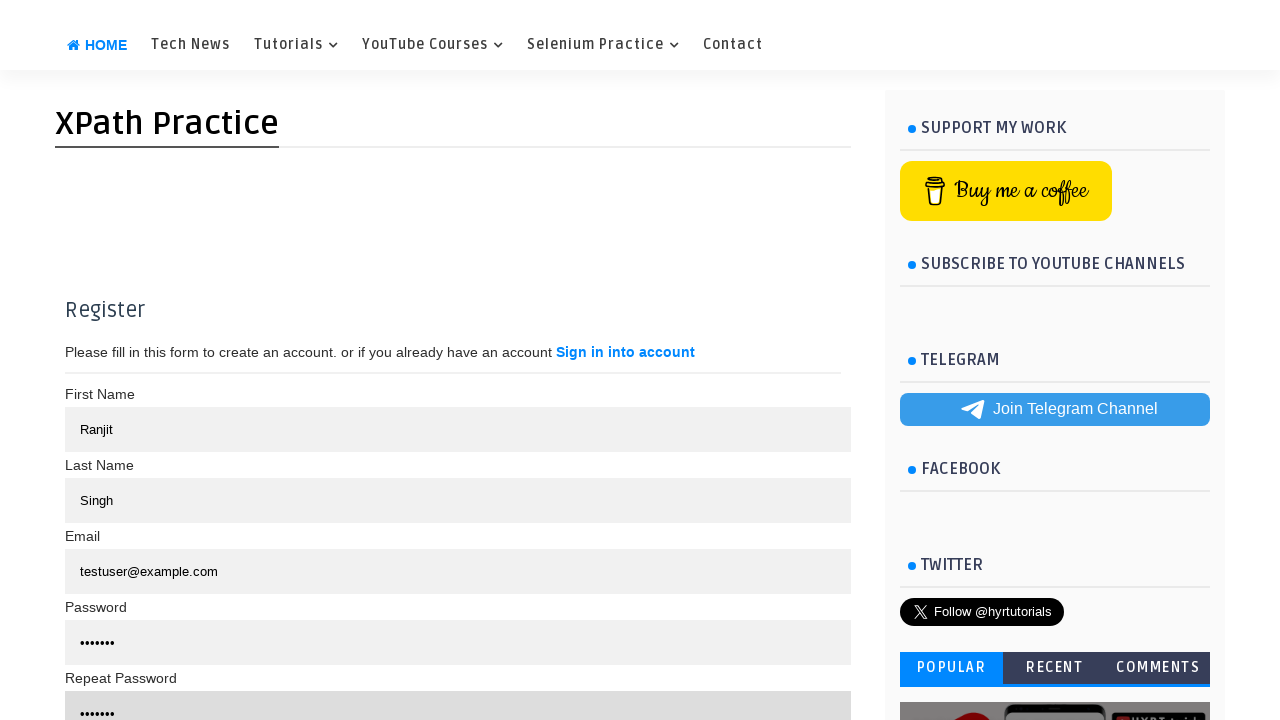

Clicked Register button to submit registration form at (373, 360) on xpath=//div[@class='buttons']/child::button[text()='Register']
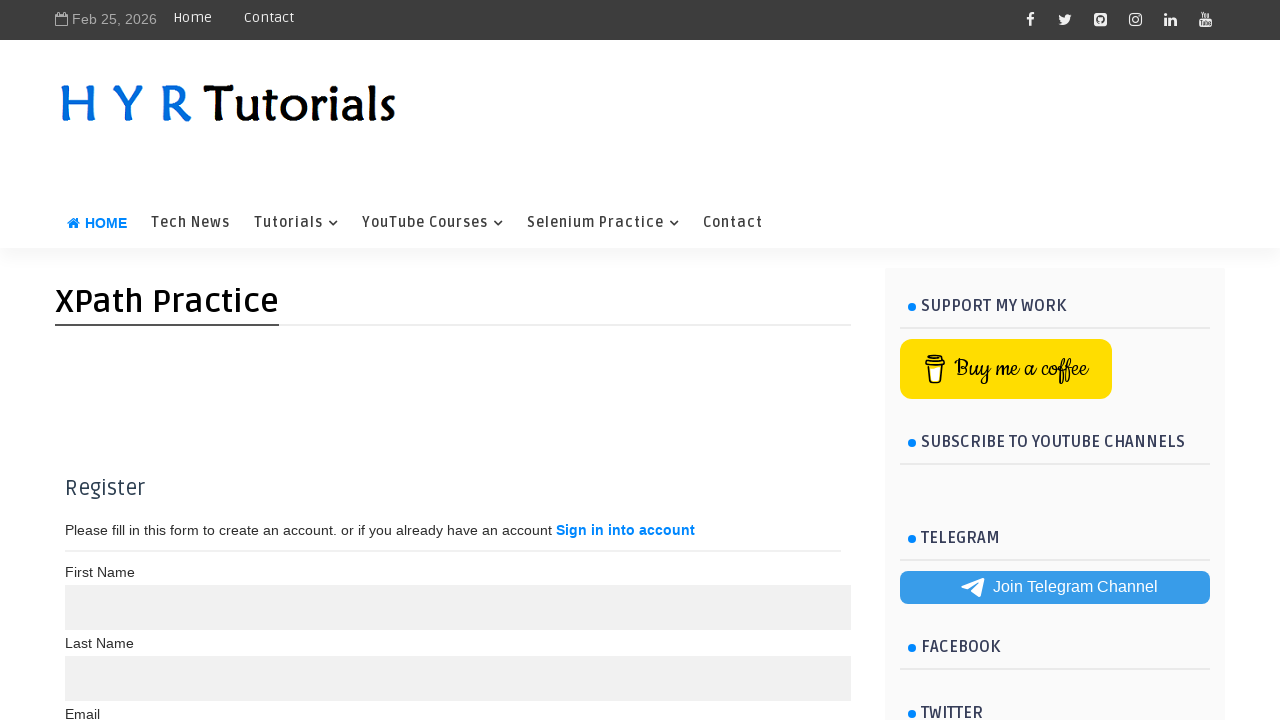

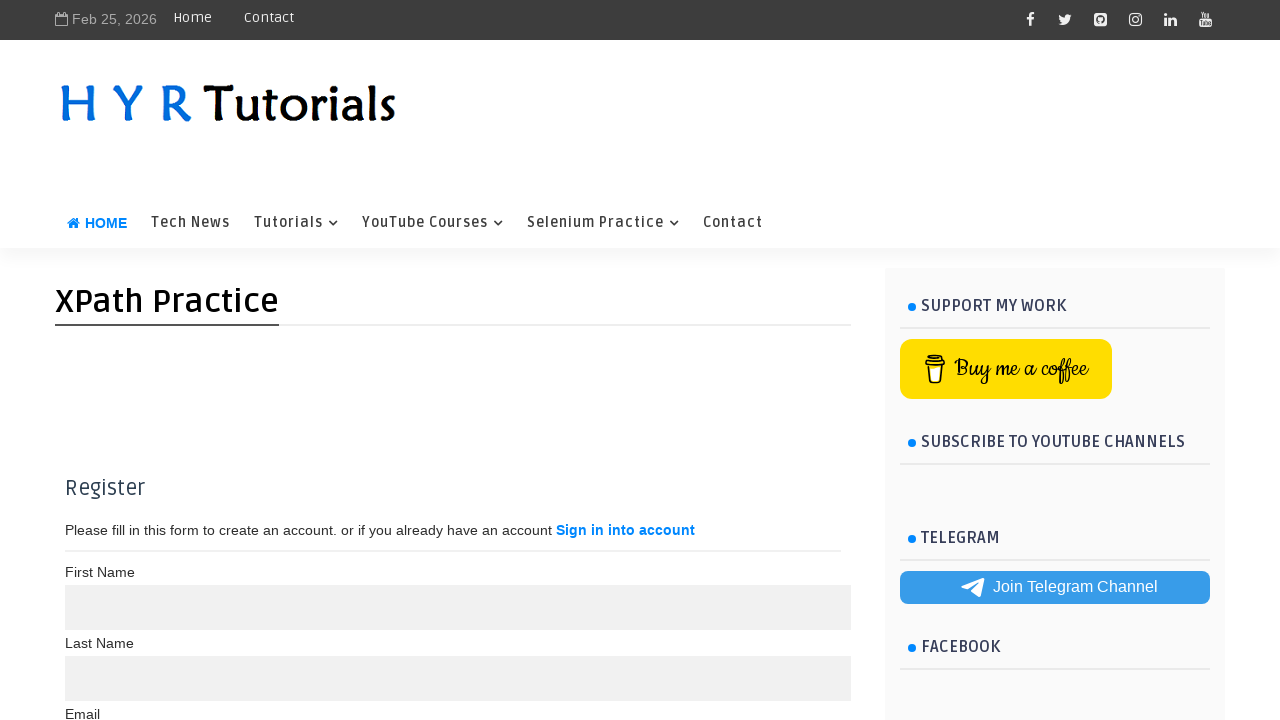